Tests mortgage calculator form by entering home value, down payment, and selecting start month from dropdown

Starting URL: https://www.mortgagecalculator.org

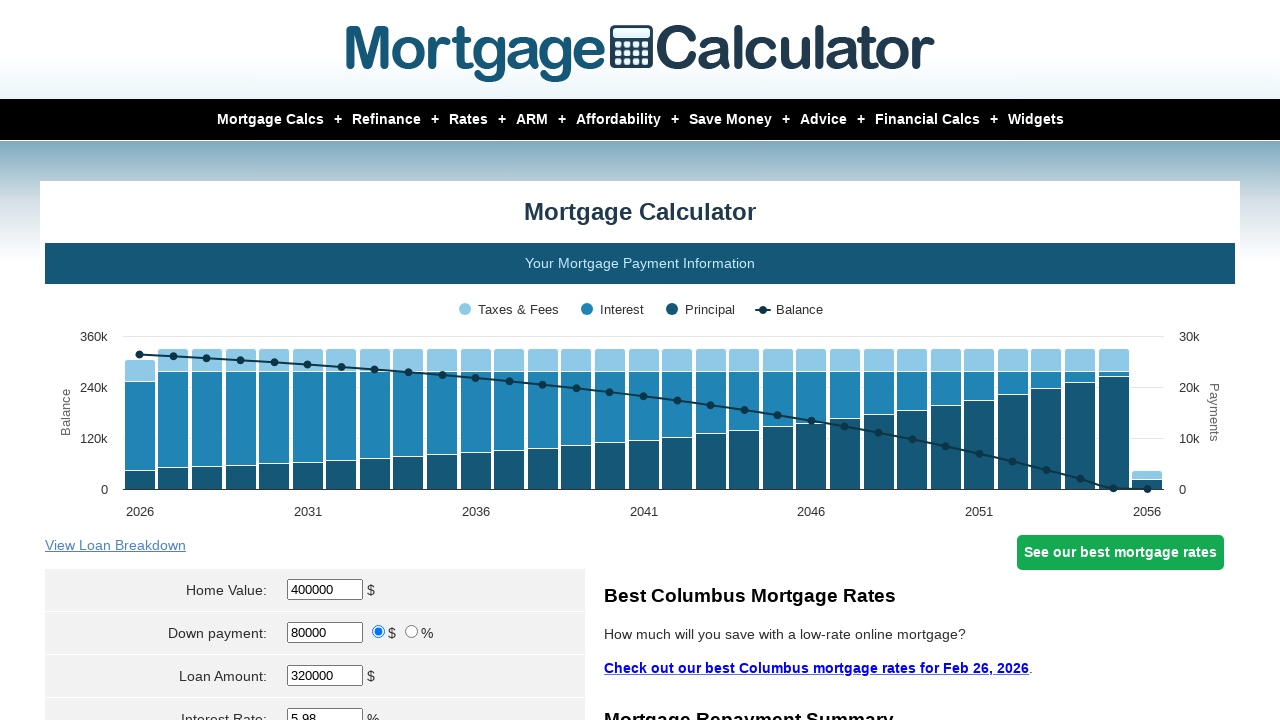

Navigated to mortgage calculator website
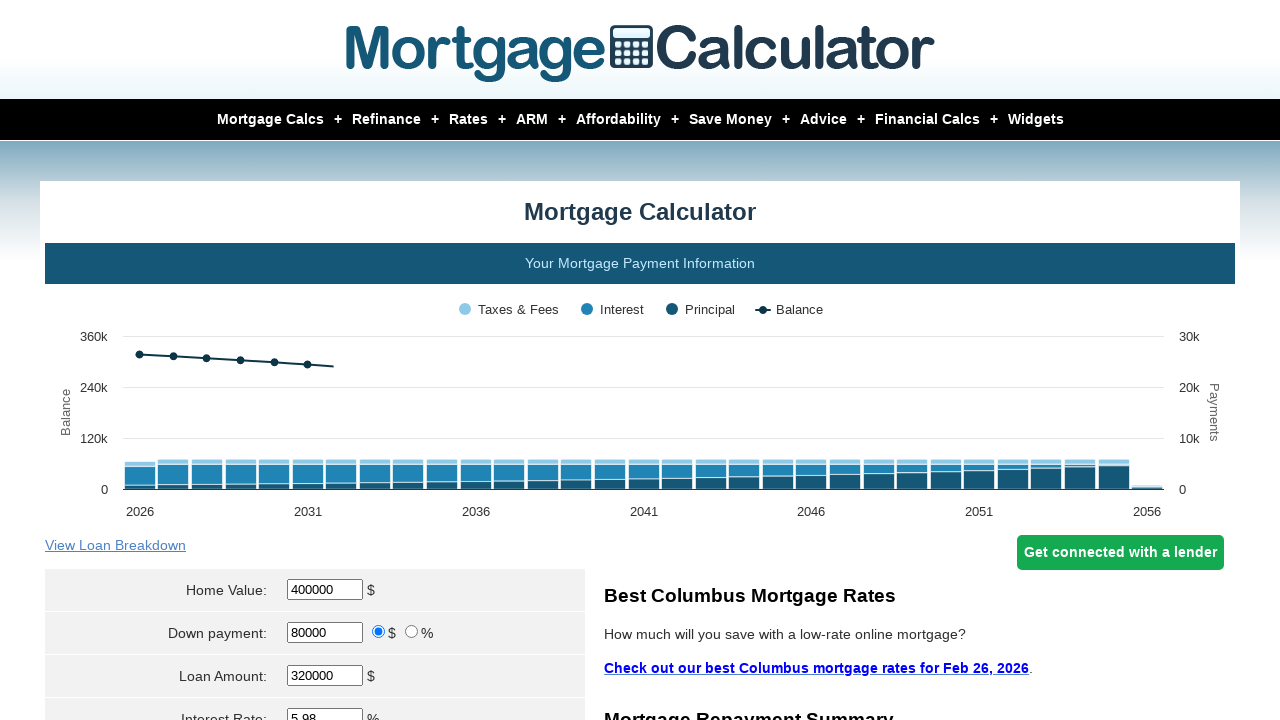

Cleared home value field on xpath=//*[@id='homeval']
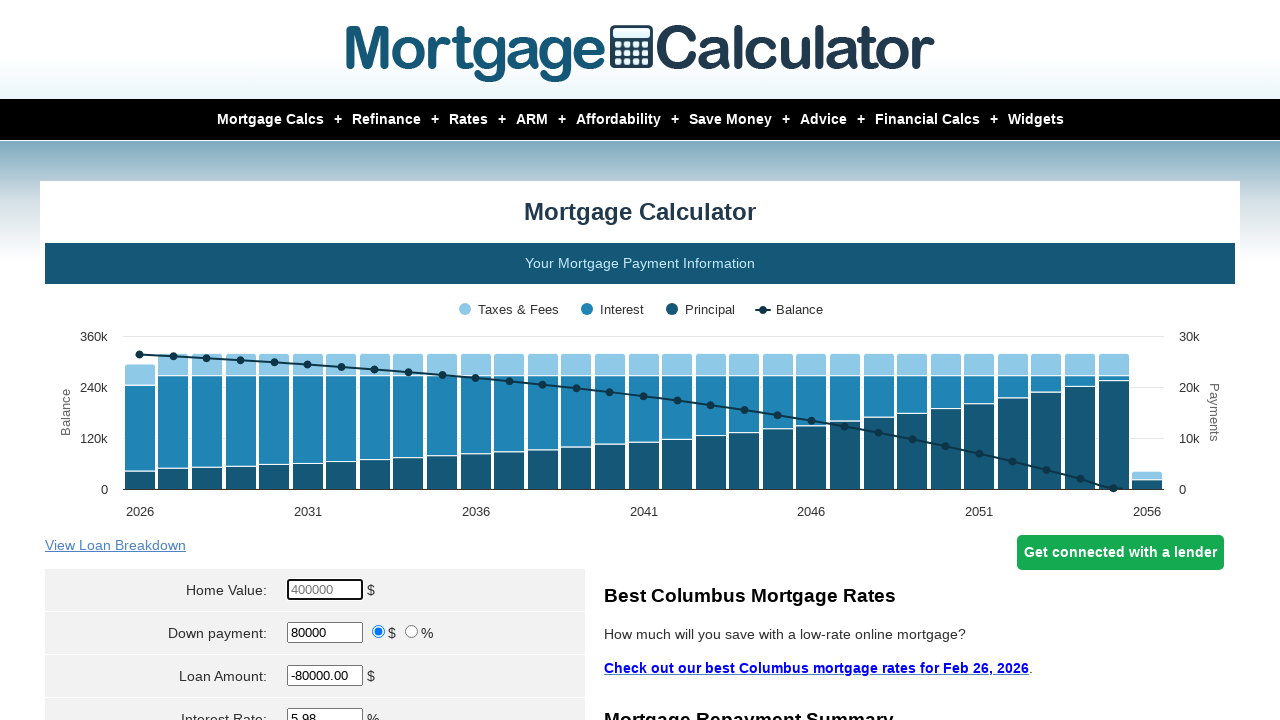

Entered home value of $450,000 on xpath=//*[@id='homeval']
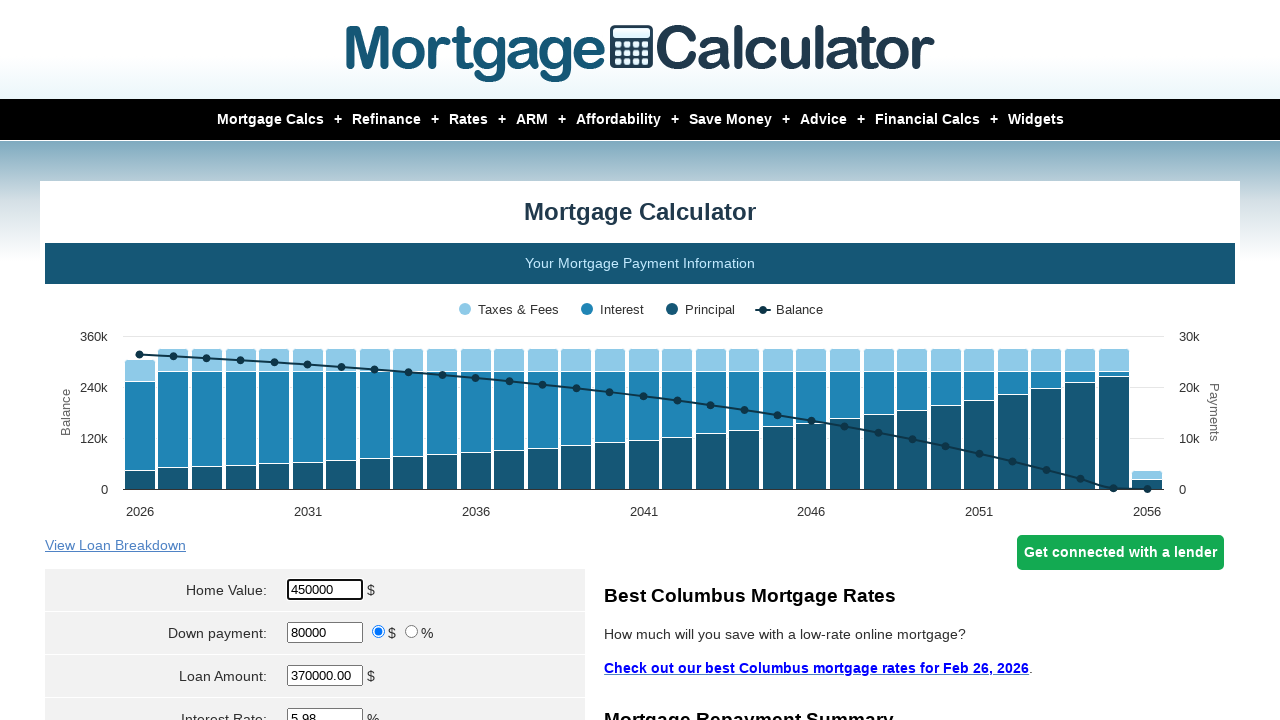

Cleared down payment field on xpath=//*[@id='downpayment']
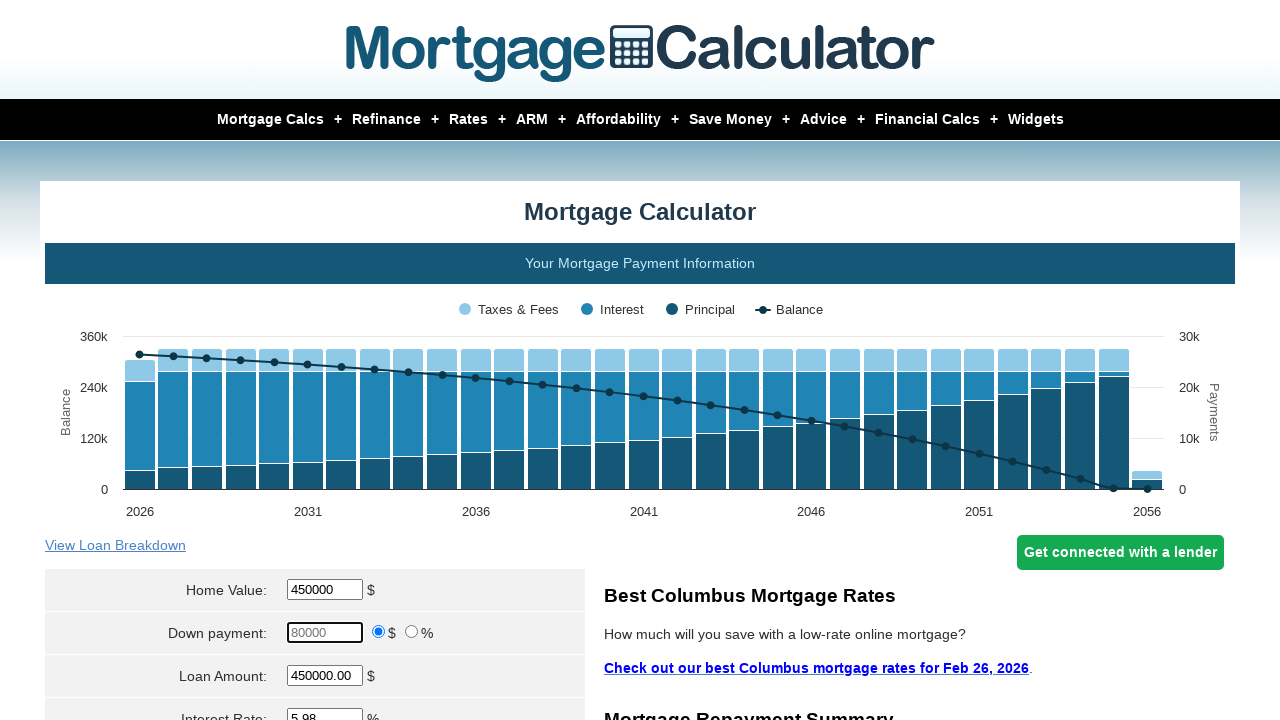

Entered down payment of $9,000 on xpath=//*[@id='downpayment']
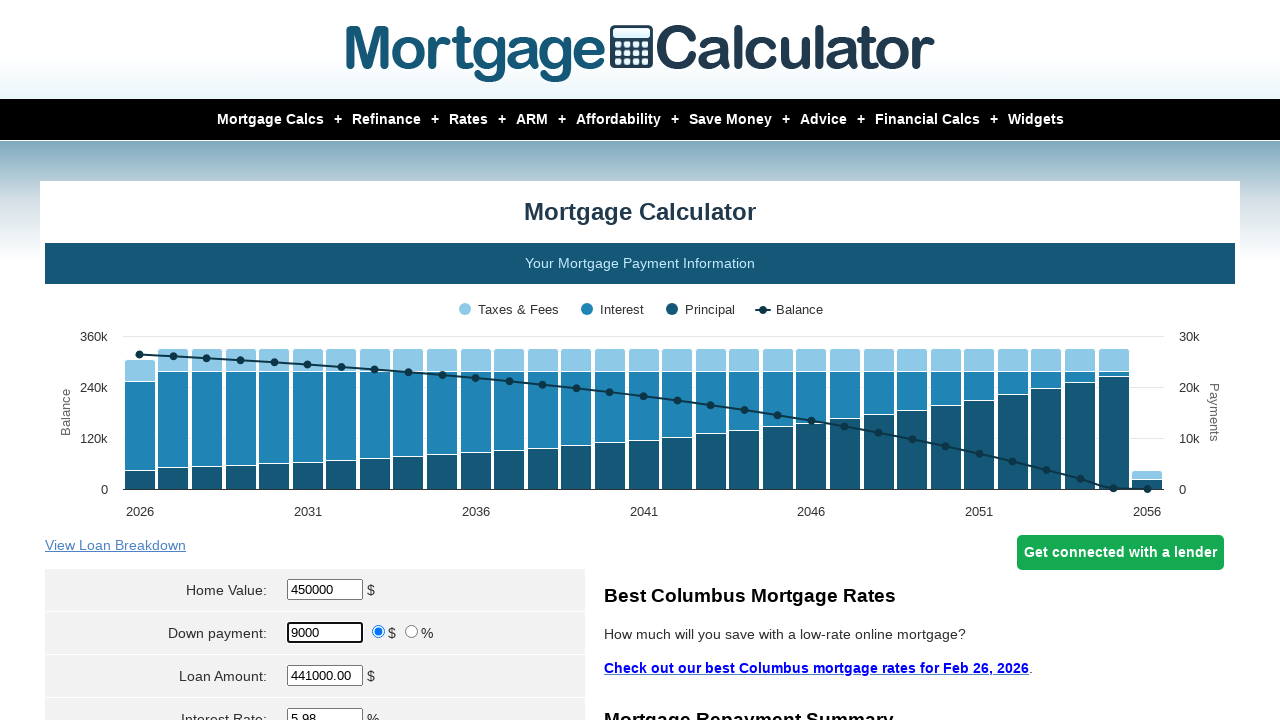

Selected January from start month dropdown on //*[@name='param[start_month]']
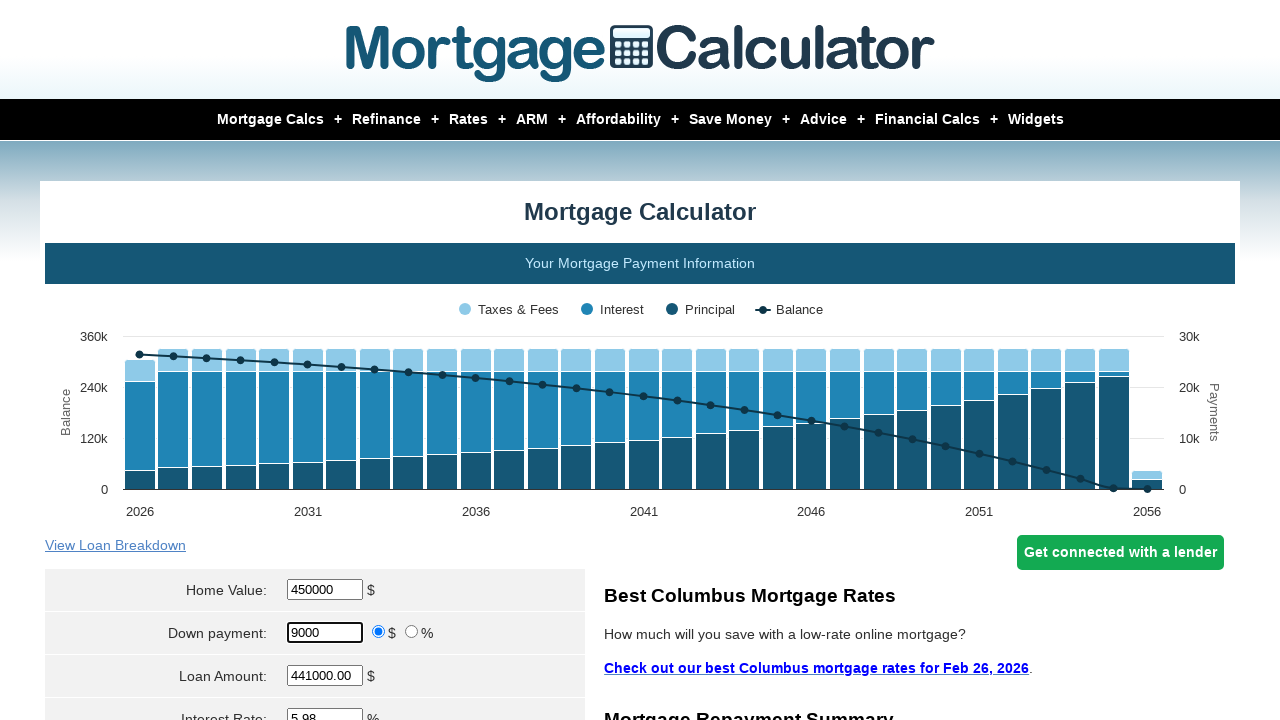

Selected December from start month dropdown to verify functionality on //*[@name='param[start_month]']
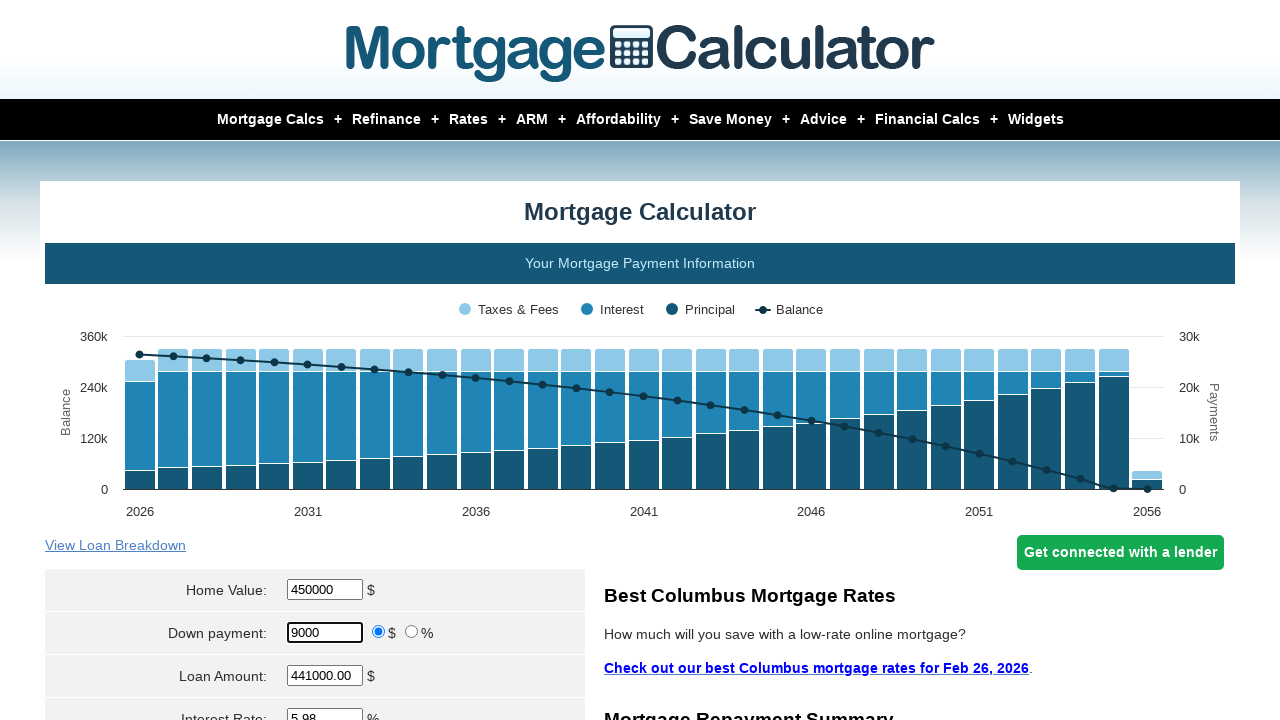

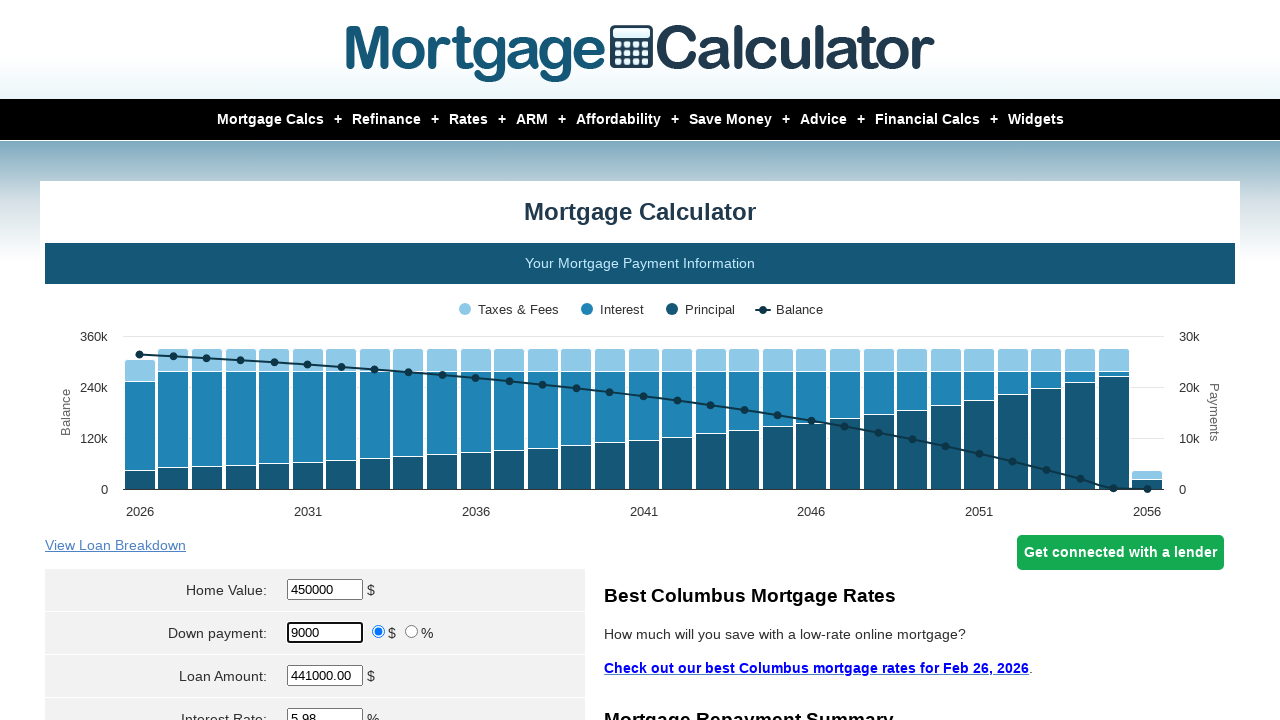